Tests relative locators similar to Test8, finding and filling username and password fields

Starting URL: https://www.saucedemo.com/?ref=hackernoon.com

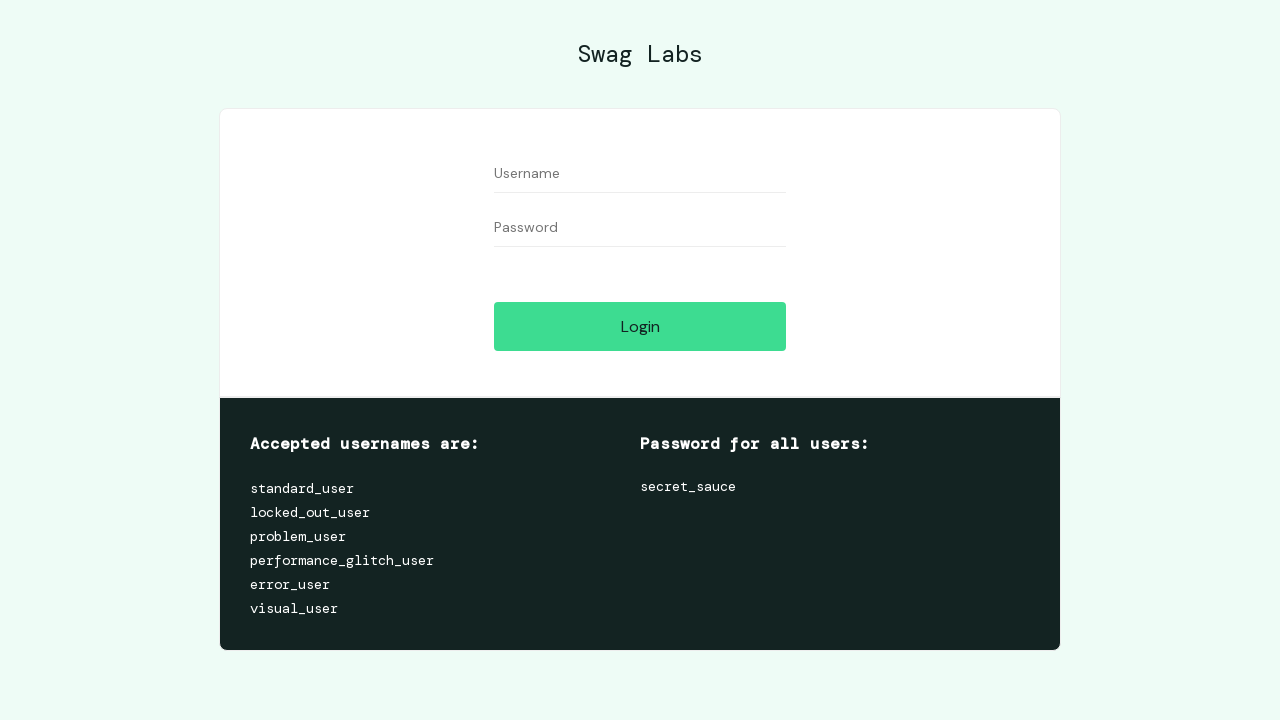

Navigated to Sauce Demo login page
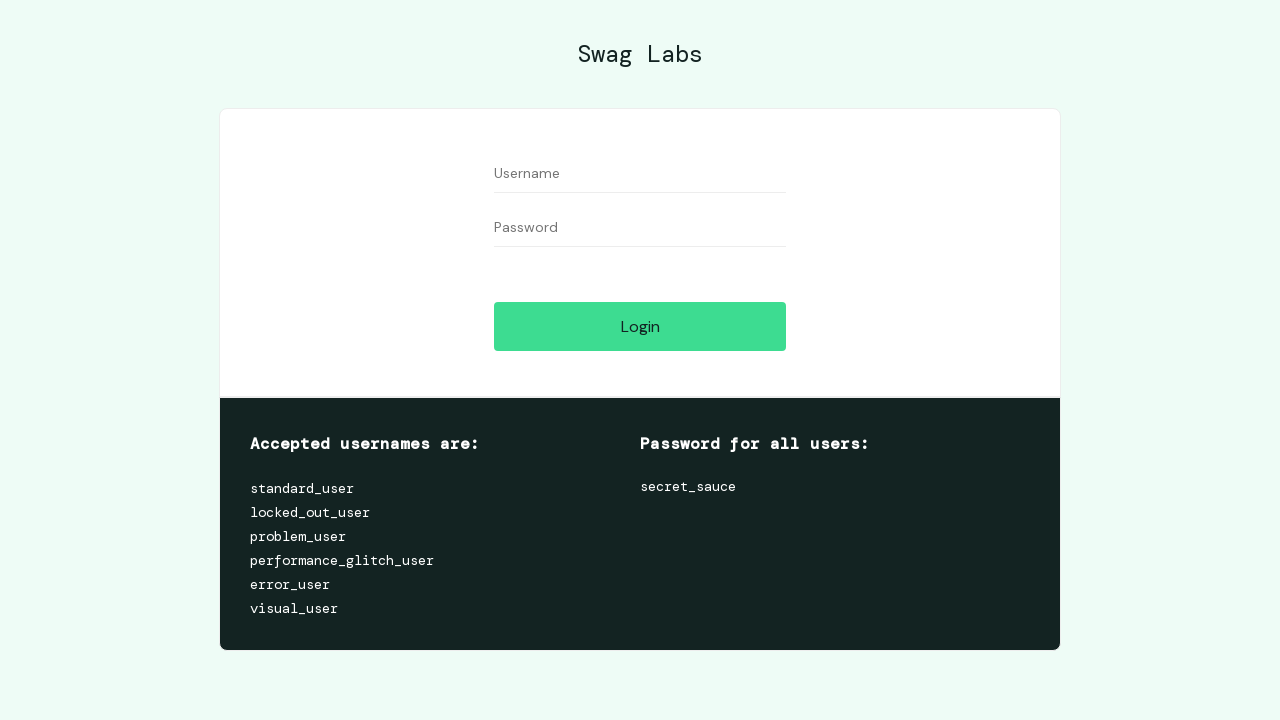

Filled username field with 'standard_user' using relative locator on input >> nth=0
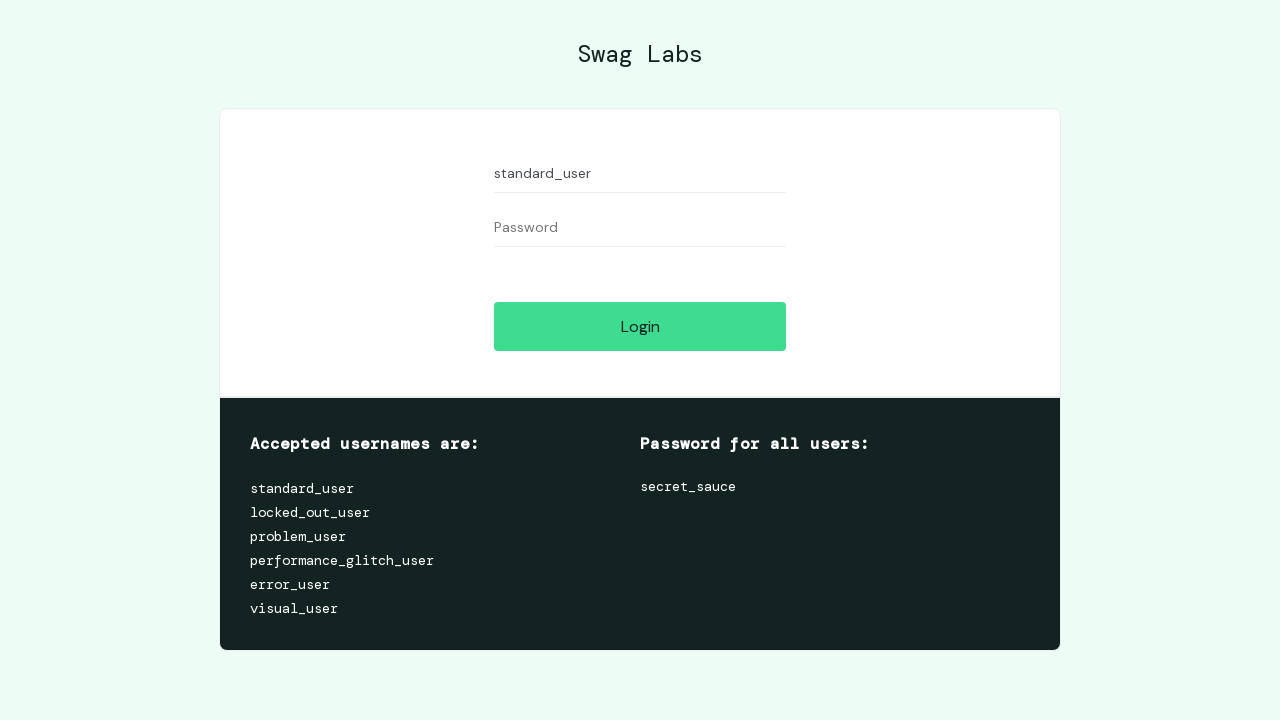

Filled password field with 'secret_sauce' using relative locator on input >> nth=1
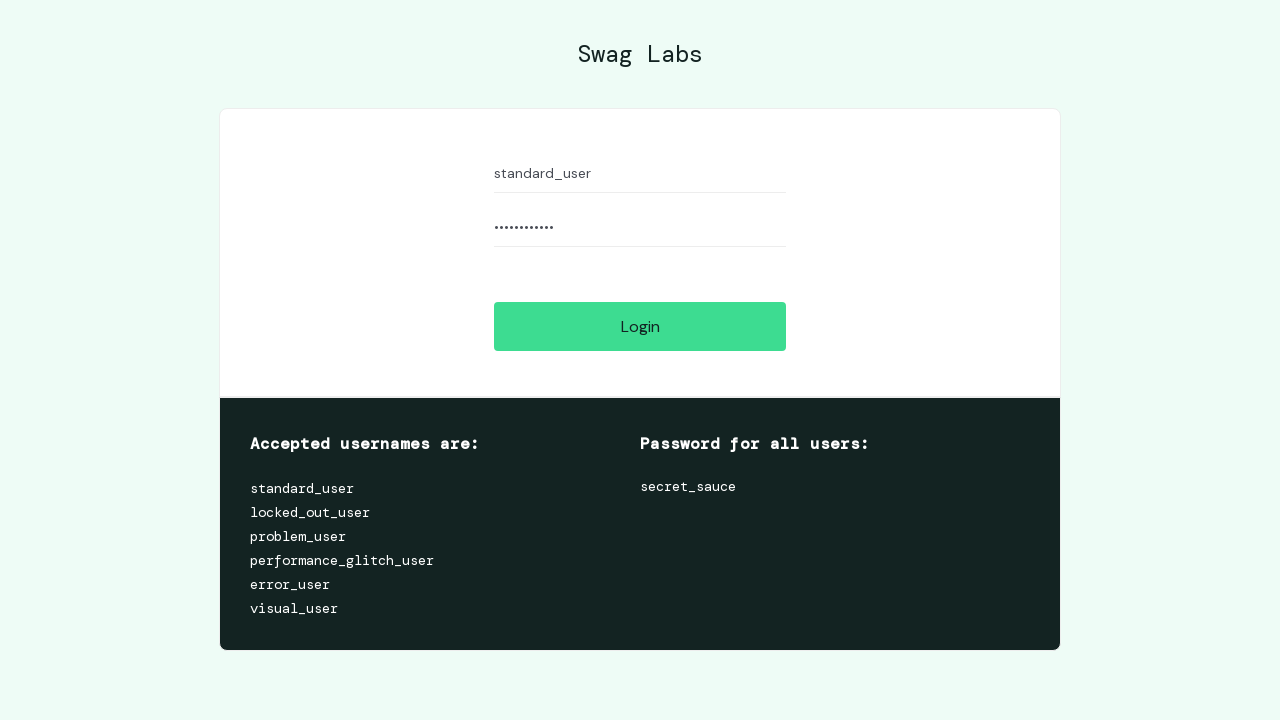

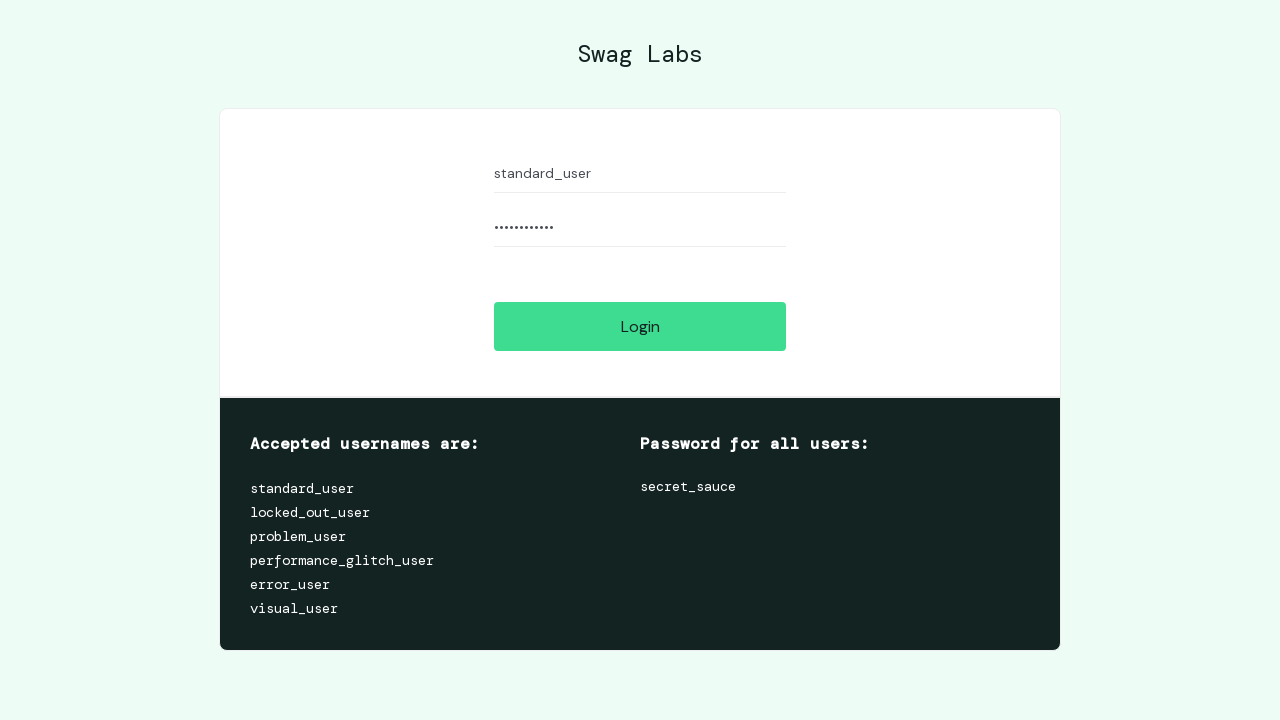